Tests that clicking Add Meal with empty fields does not add an item to the list

Starting URL: https://practice.expandtesting.com/tracalorie

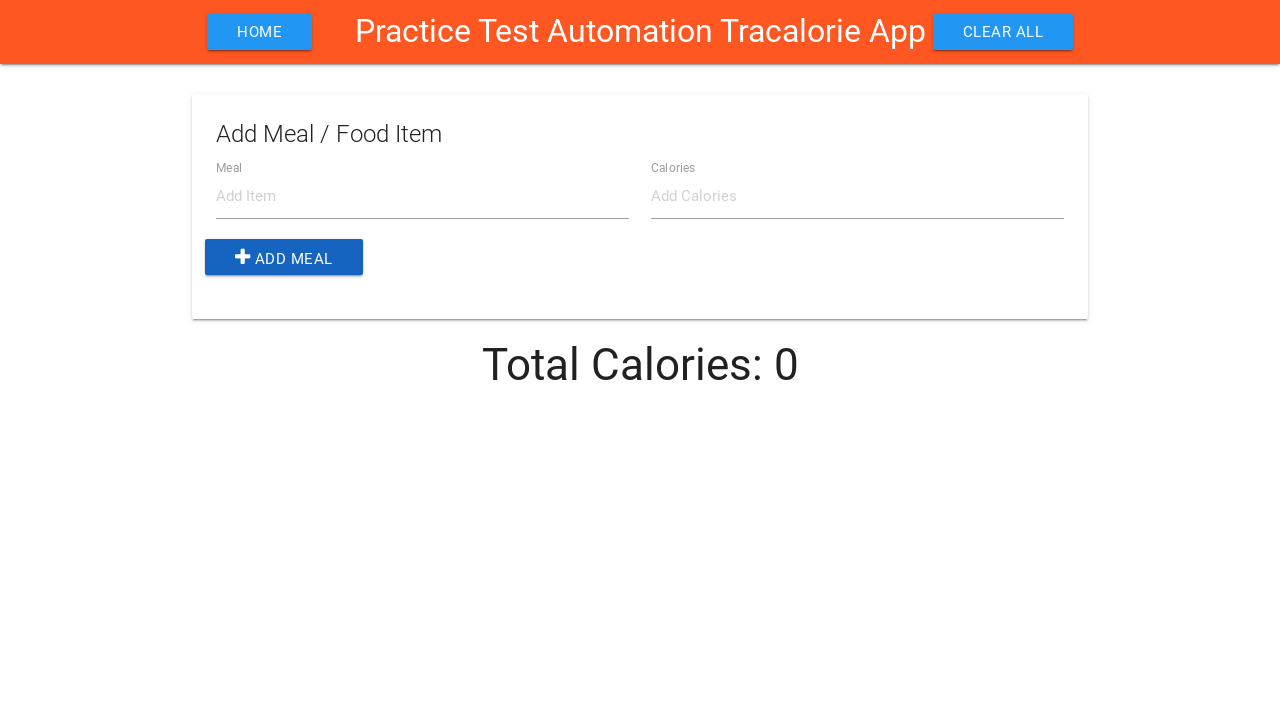

Clicked Add Meal button without filling any fields at (284, 257) on .add-btn
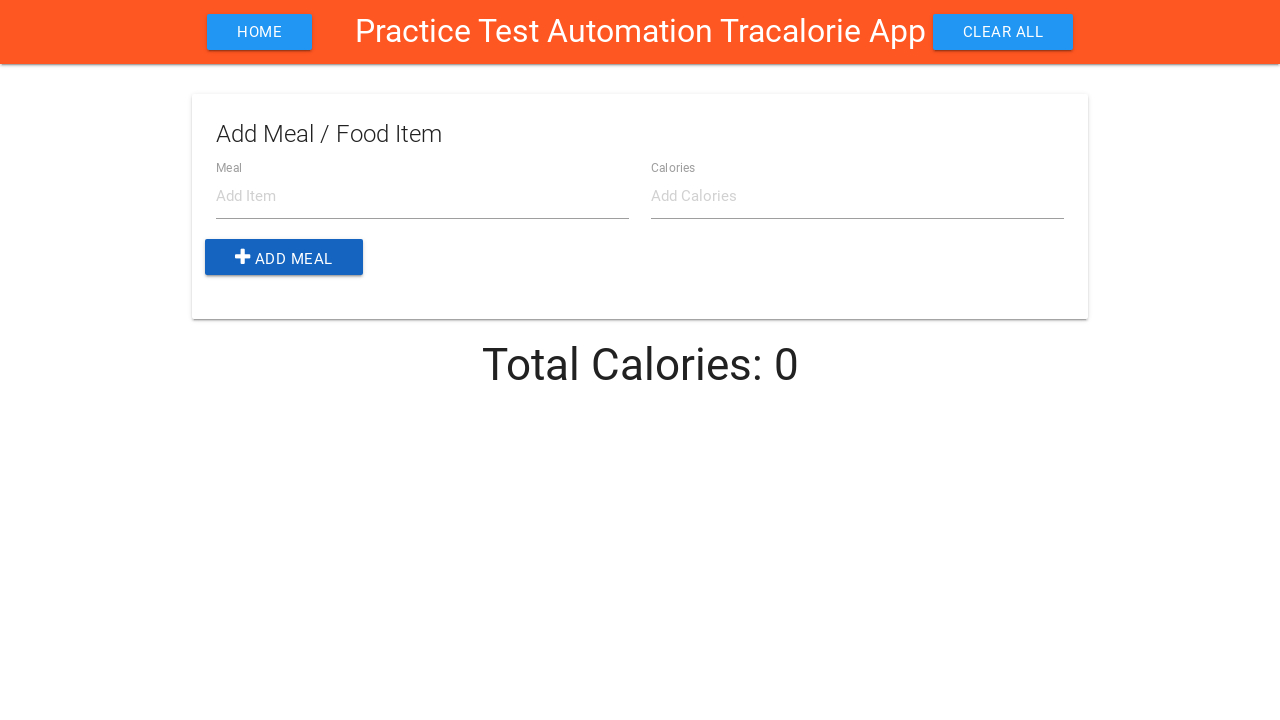

Retrieved count of meal items in list
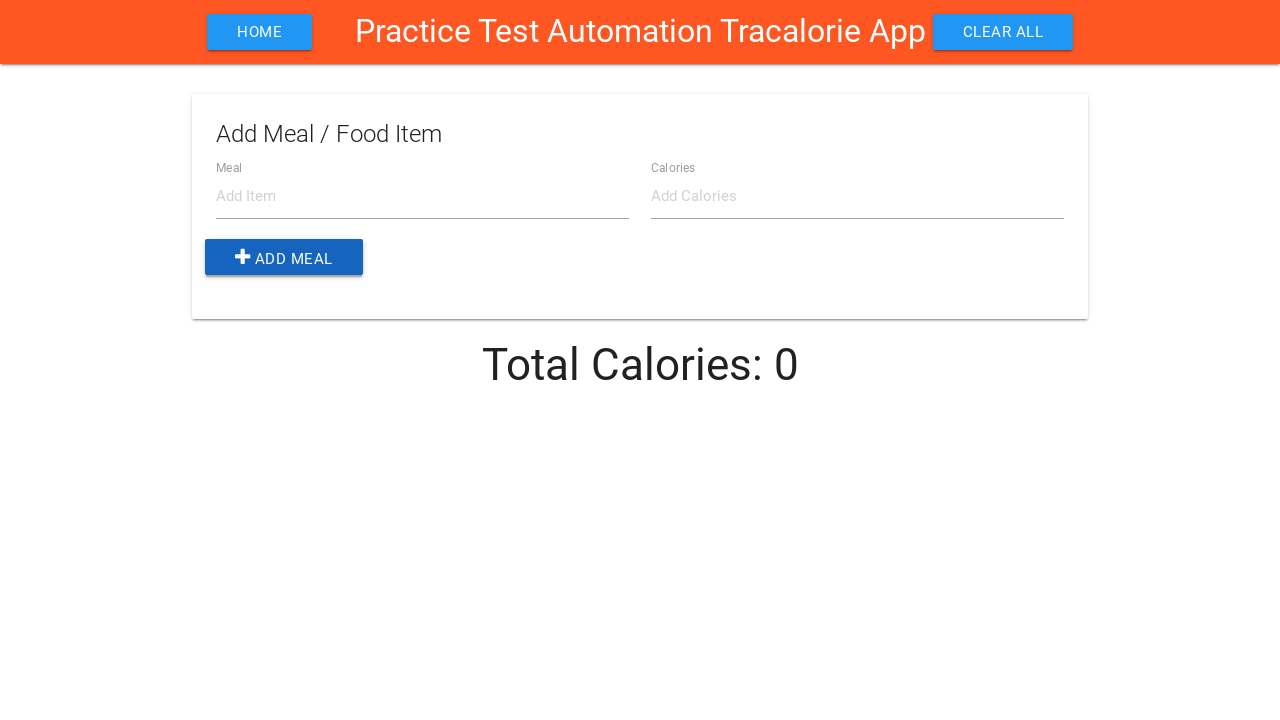

Verified that list remains empty (0 items)
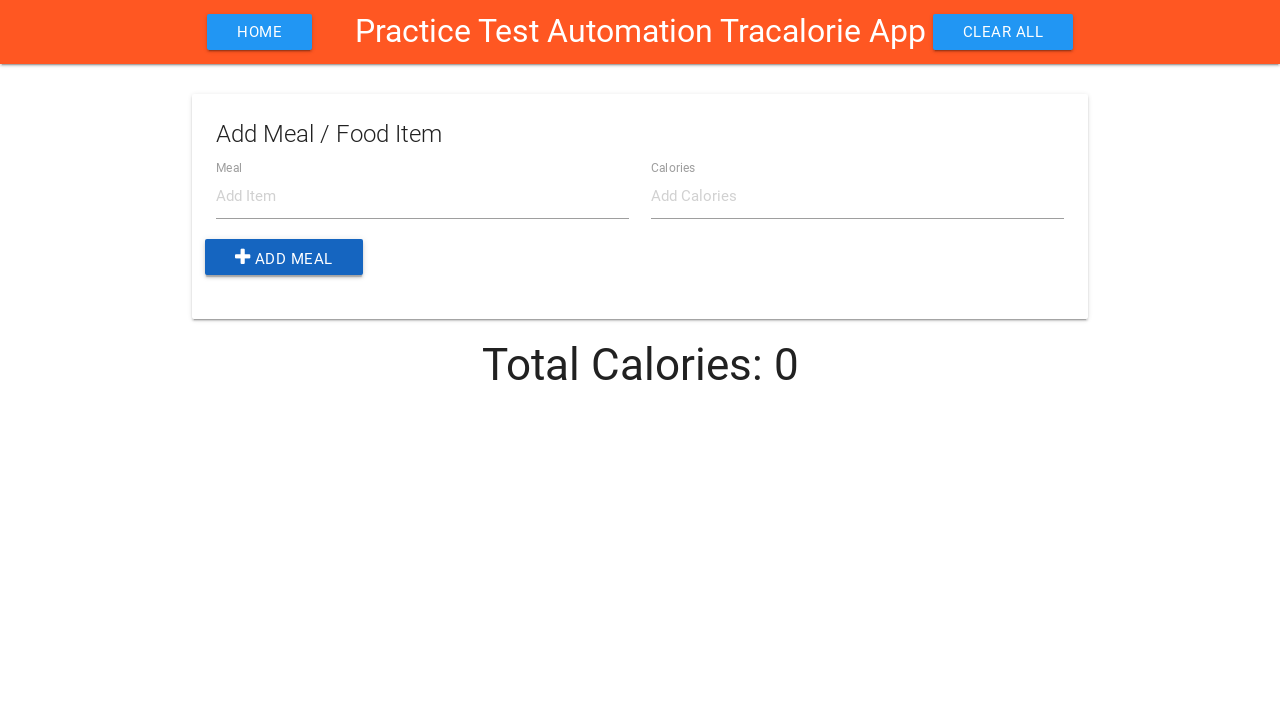

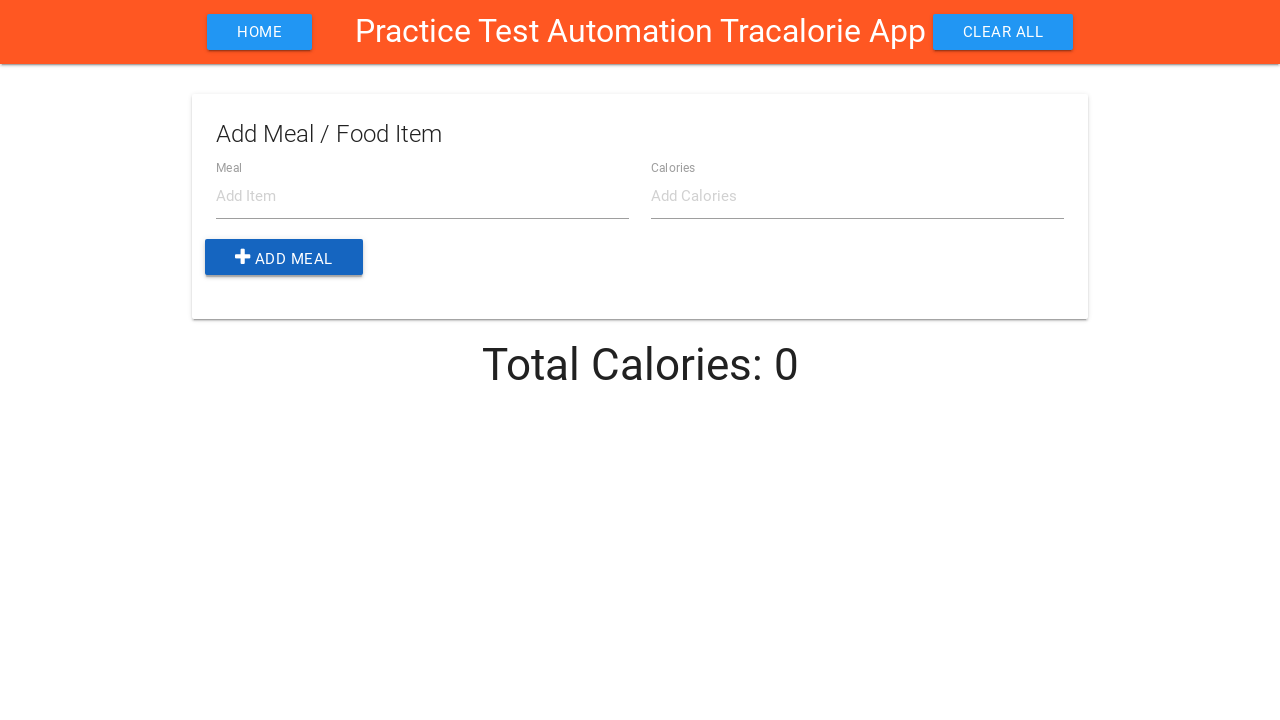